Tests window handling functionality by opening new windows, counting them, and closing child windows while keeping the parent window open

Starting URL: https://www.leafground.com/window.xhtml

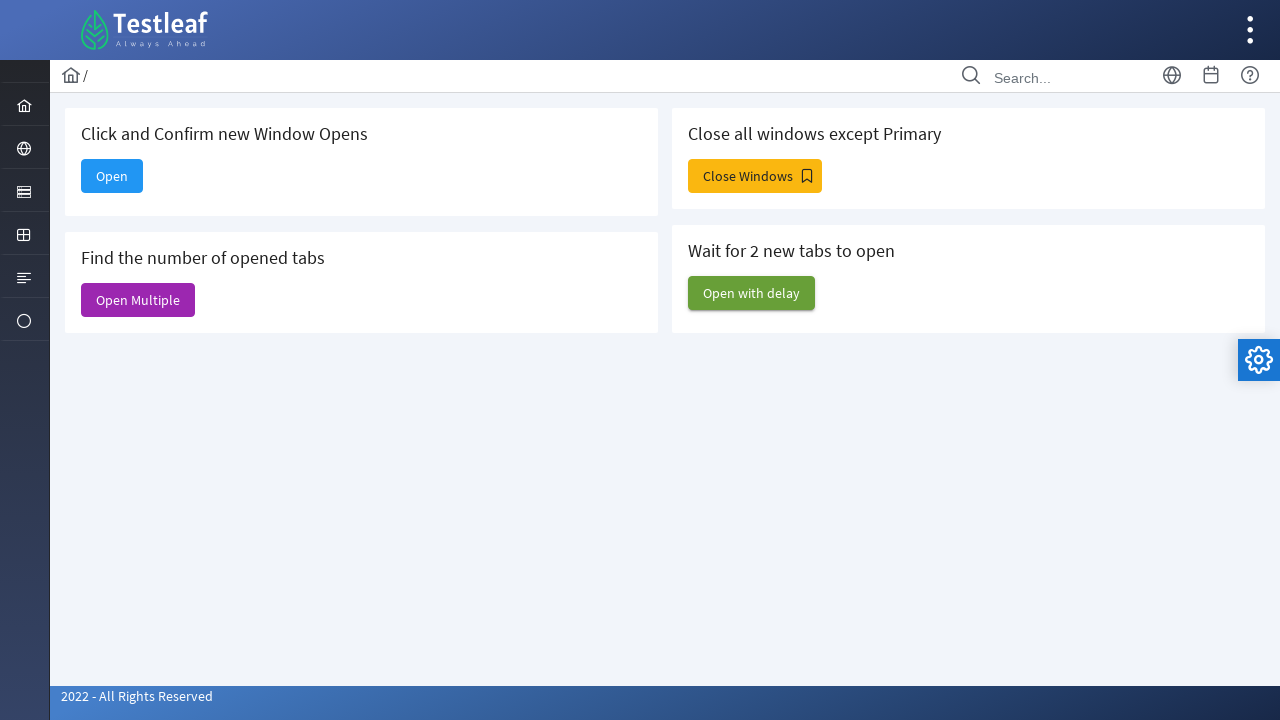

Stored main page reference for window handling
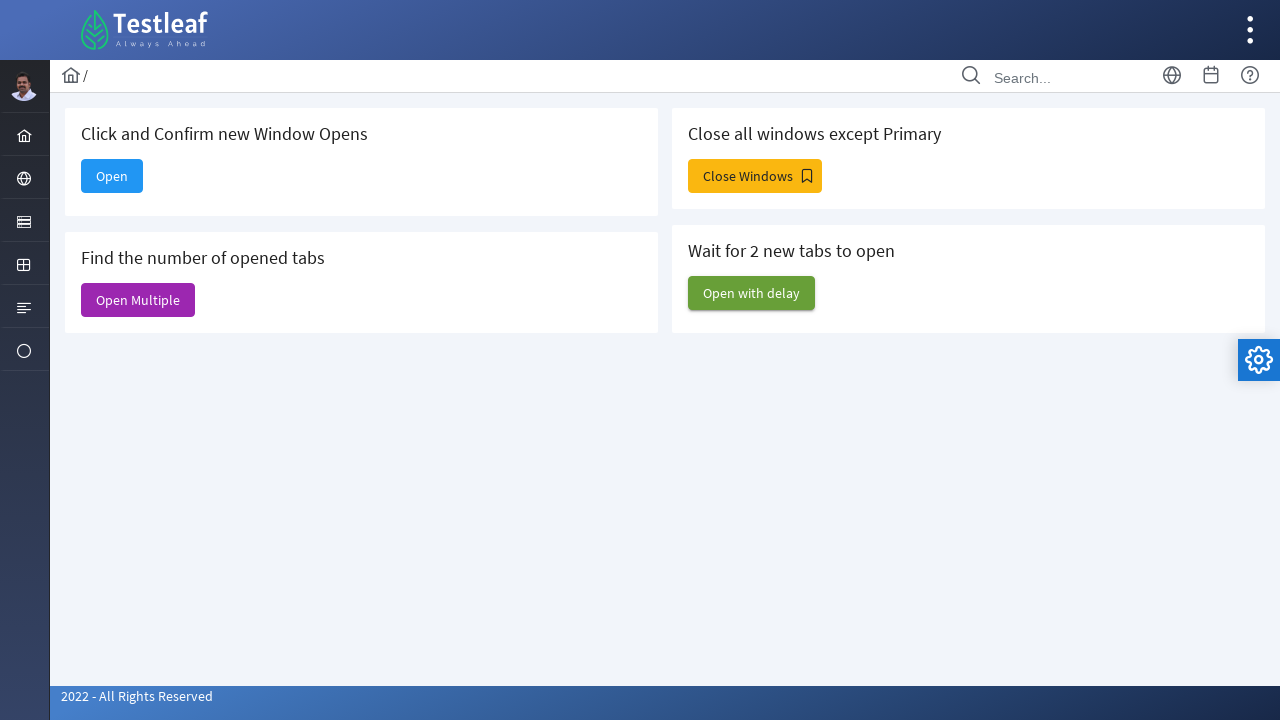

Clicked button to open a new window at (112, 176) on #j_idt88\:new
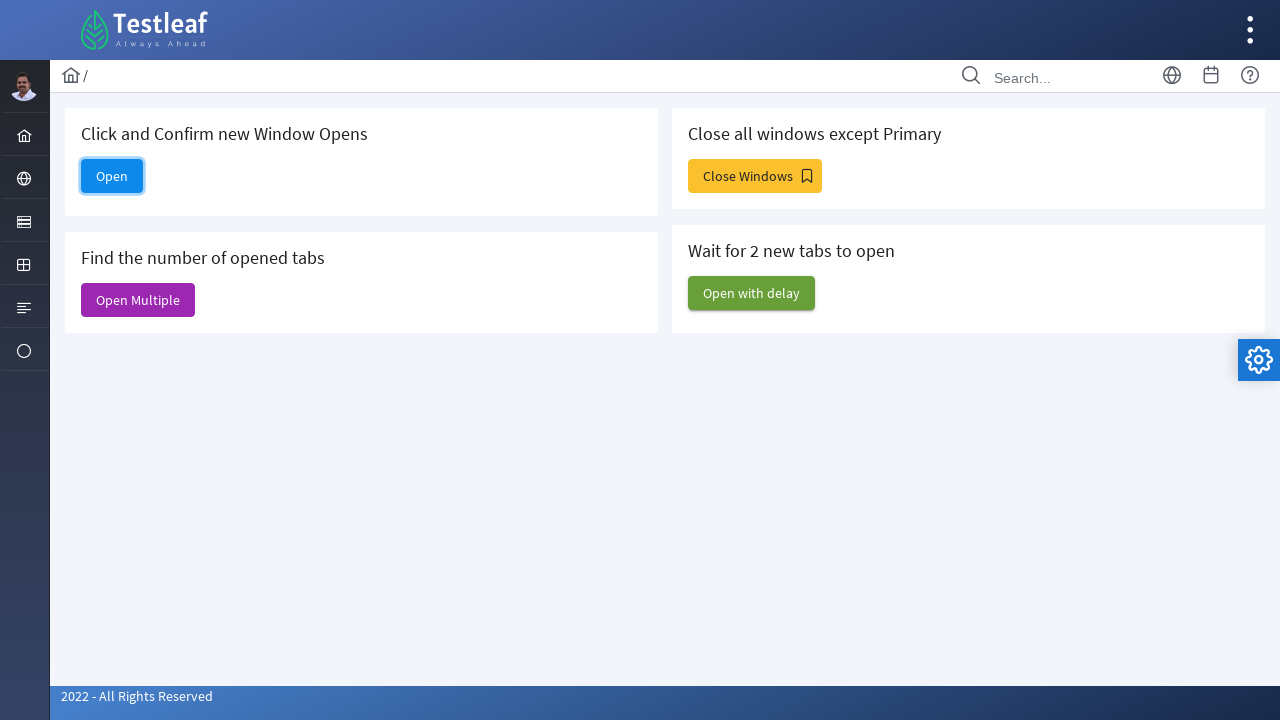

New window opened and detected
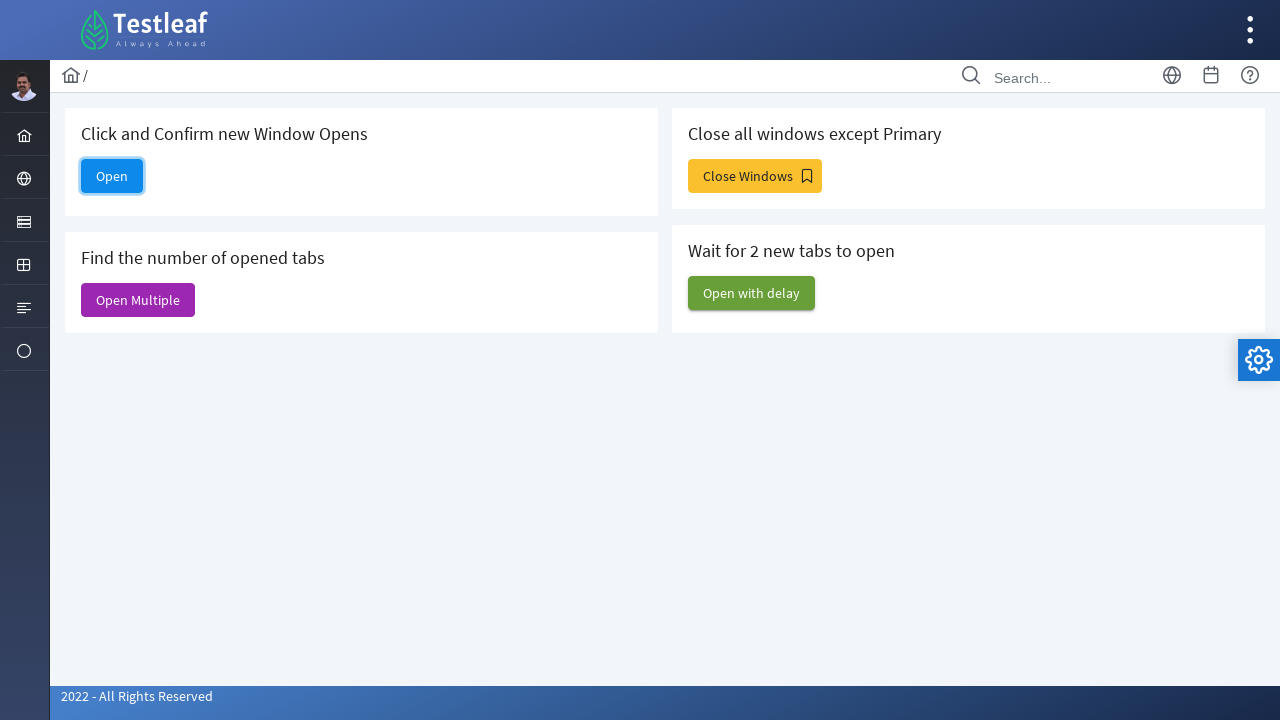

Captured new window page object
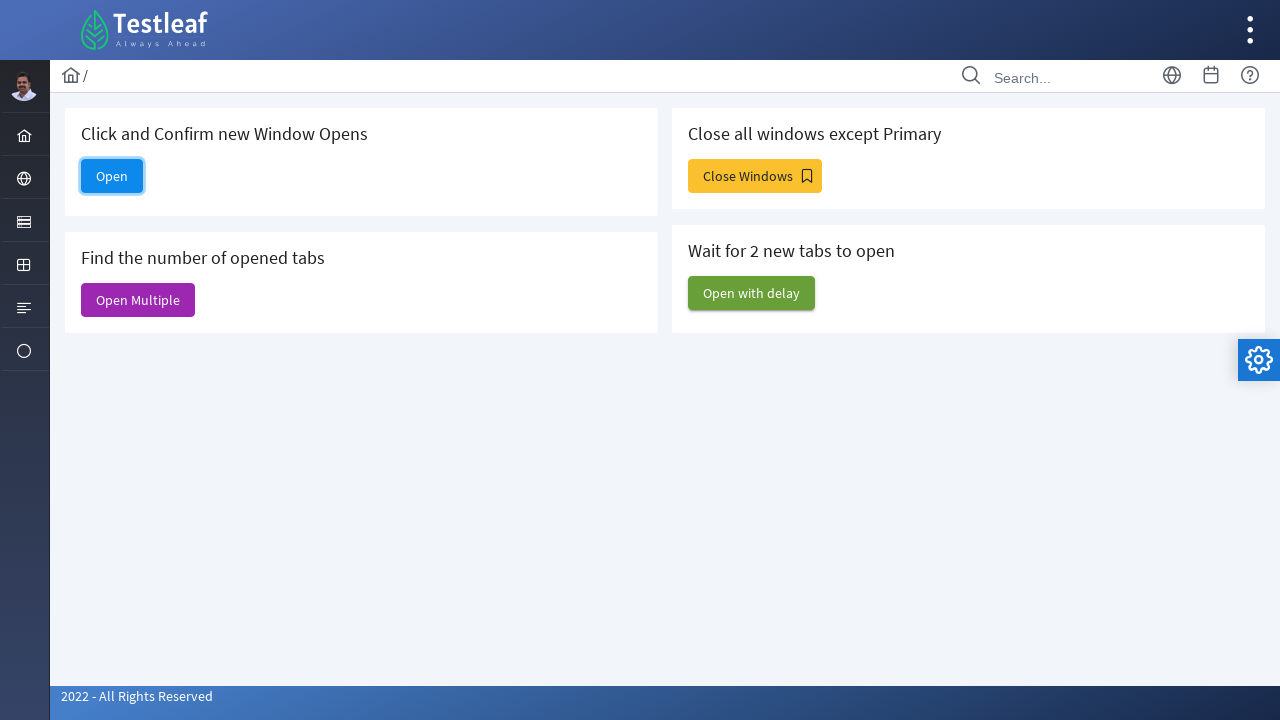

New window finished loading
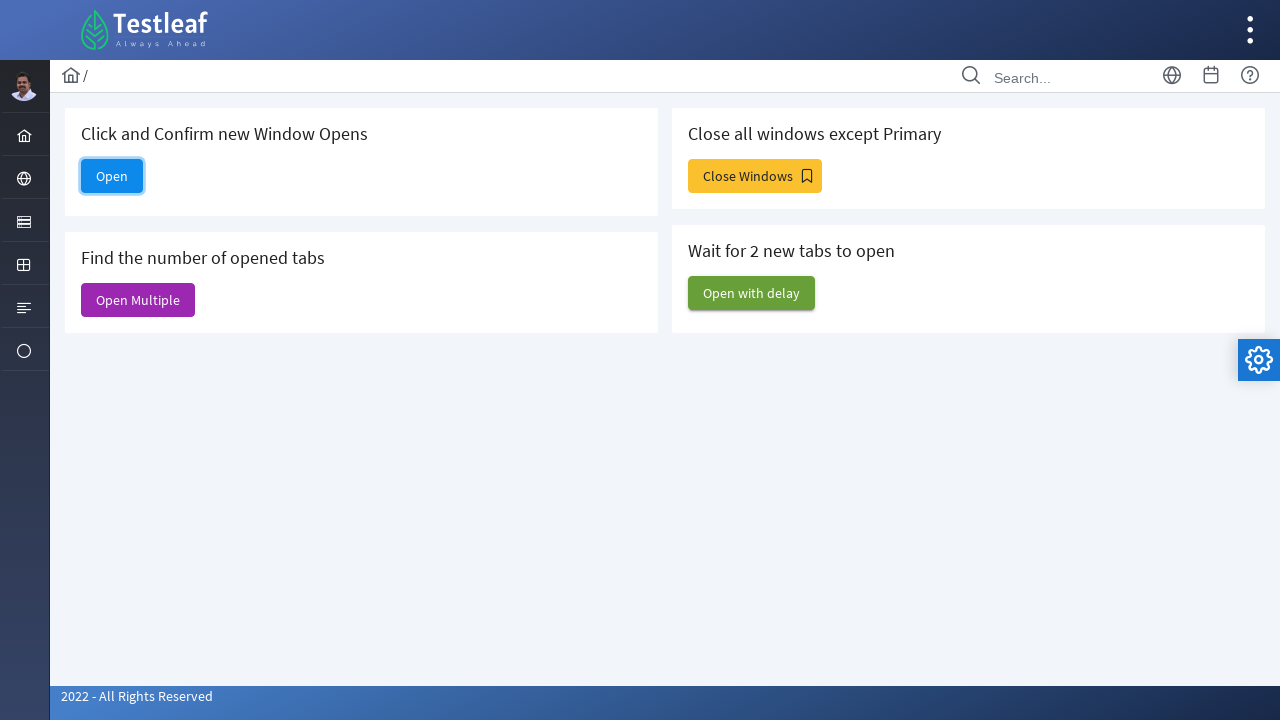

Closed the new window
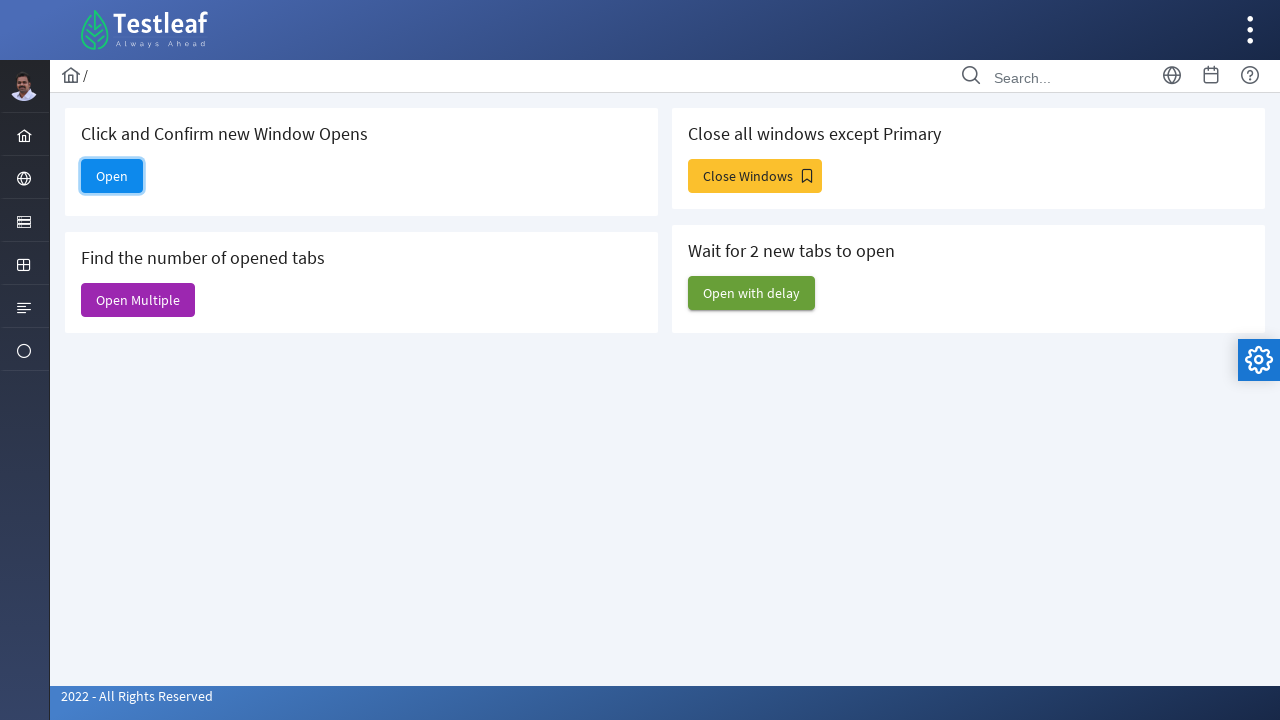

Clicked button to open multiple windows at (138, 300) on #j_idt88\:j_idt91
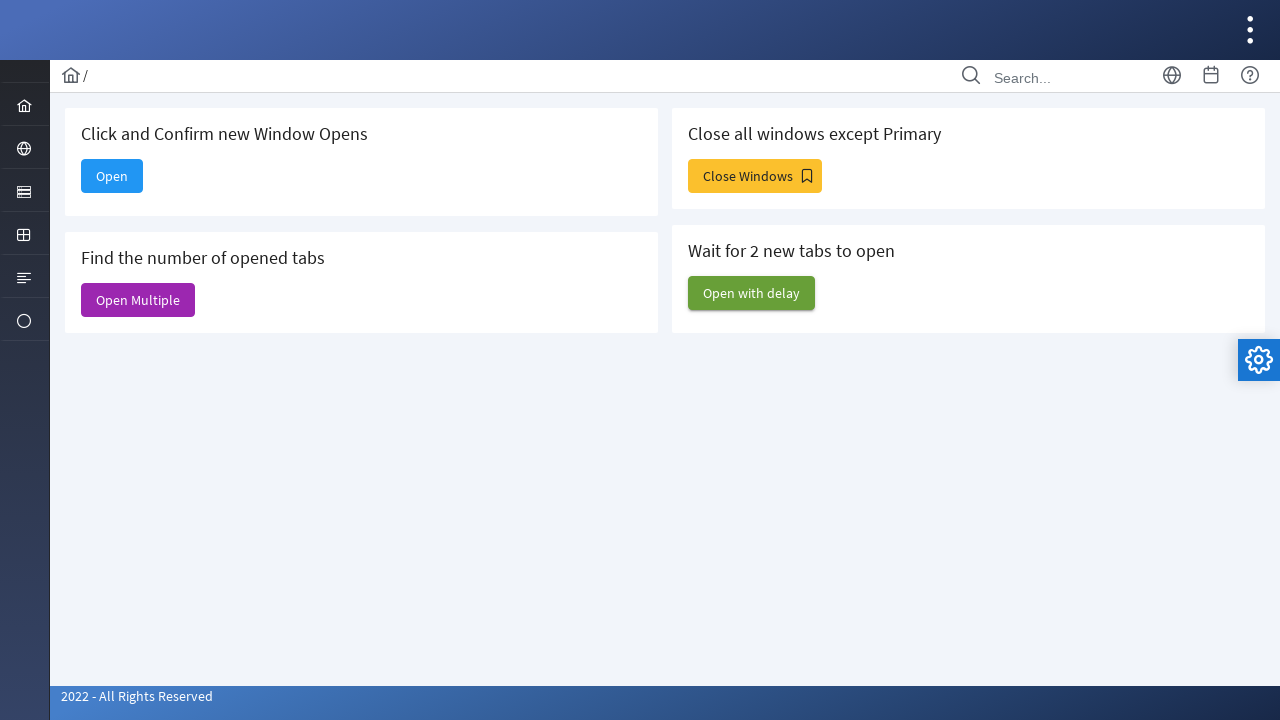

Waited 2 seconds for multiple windows to open
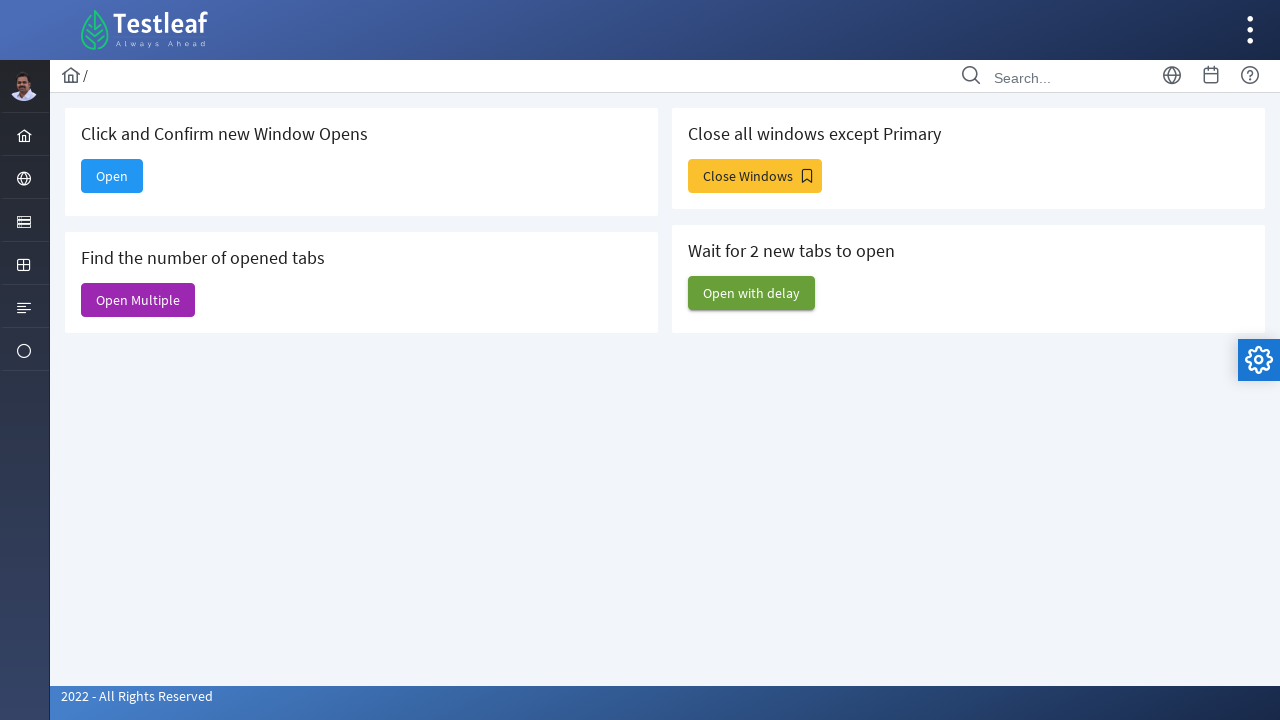

Retrieved all open windows - total count: 6
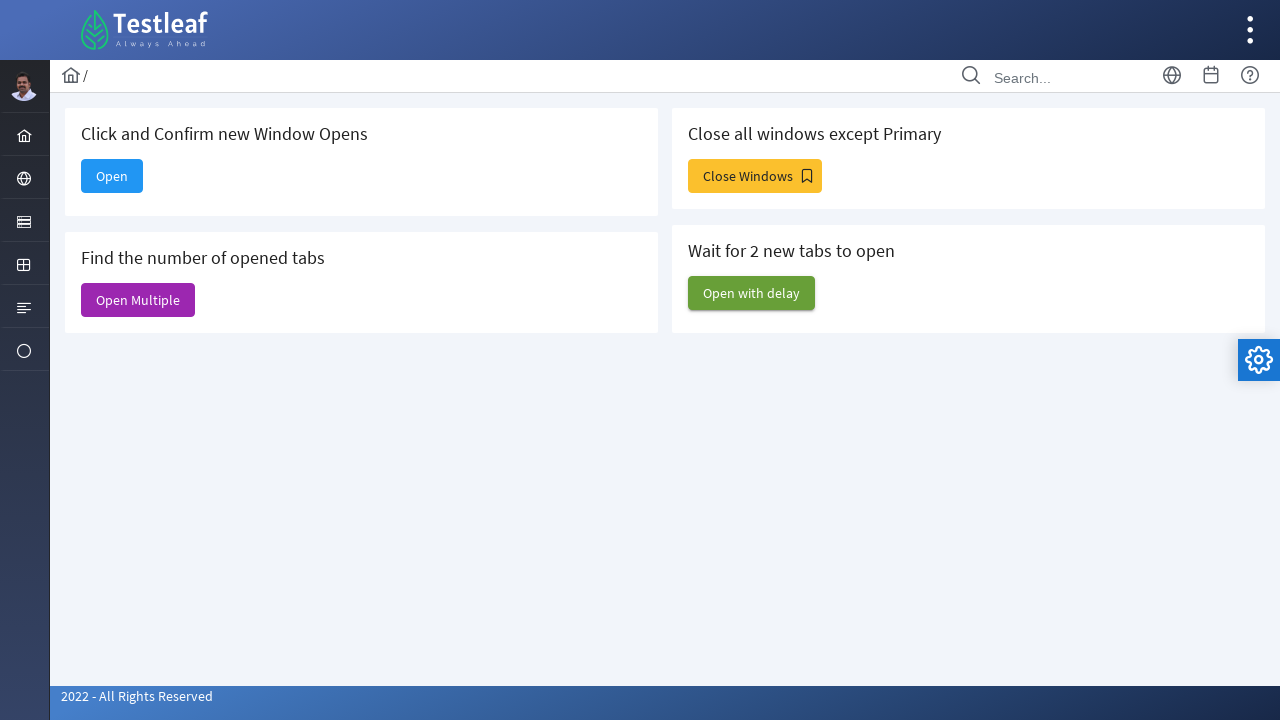

Printed window count: 6 windows are open
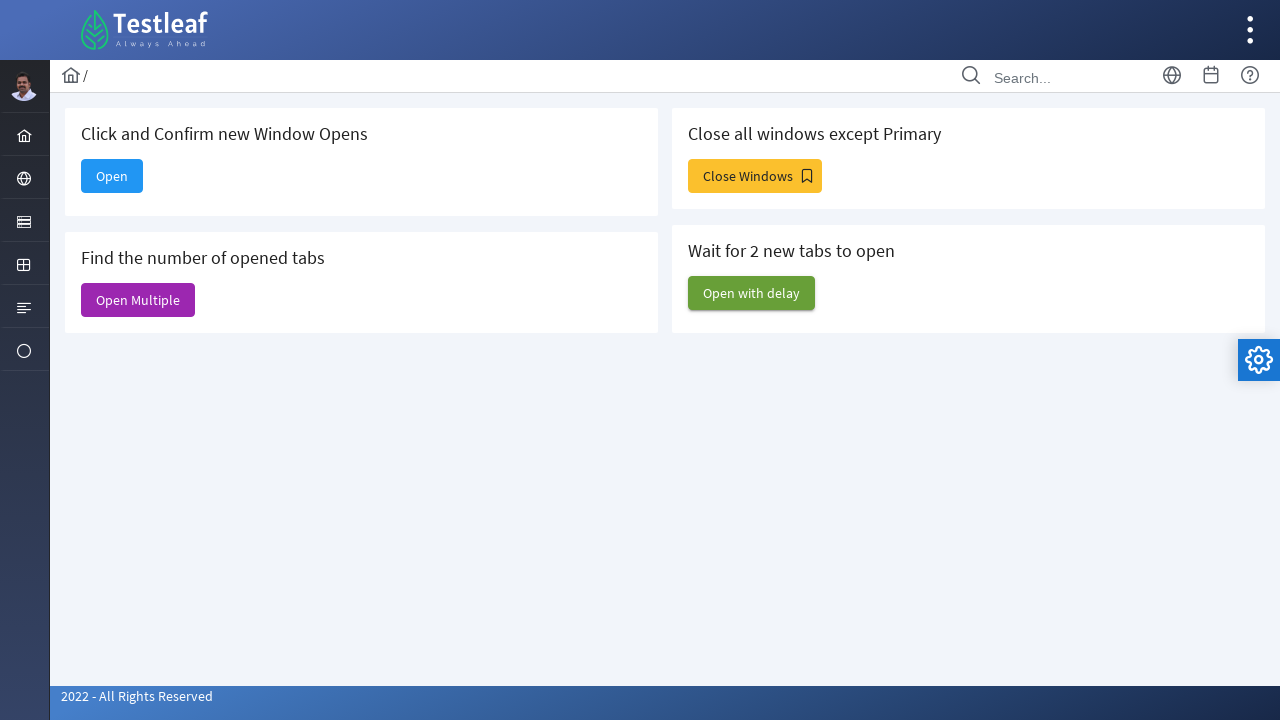

Clicked button to trigger close windows action at (755, 176) on #j_idt88\:j_idt93
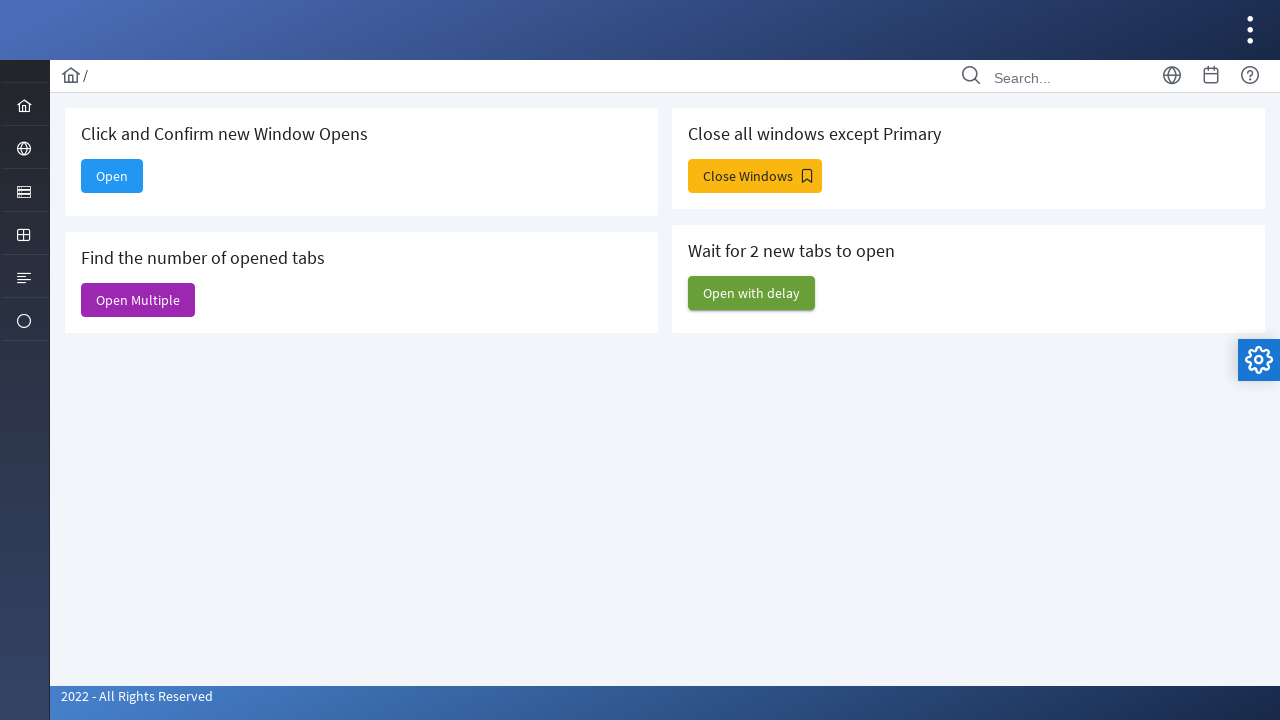

Waited 2 seconds for close action to complete
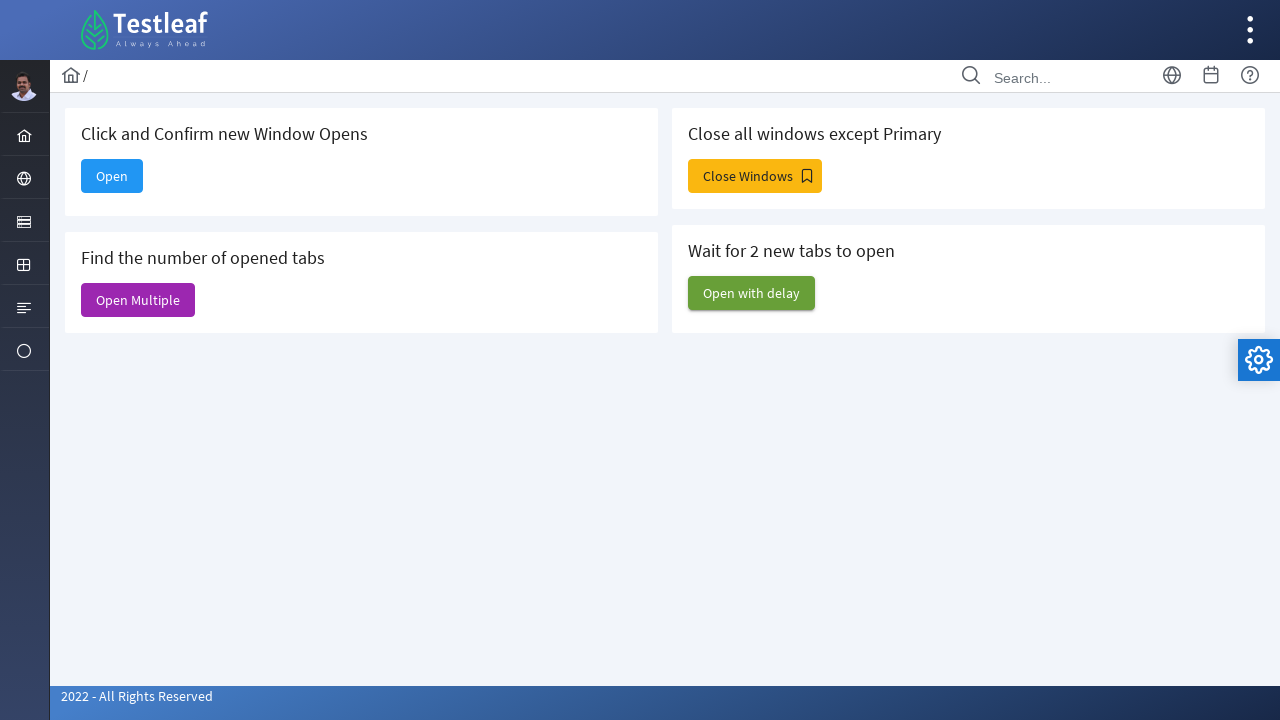

Retrieved all open windows before cleanup - count: 9
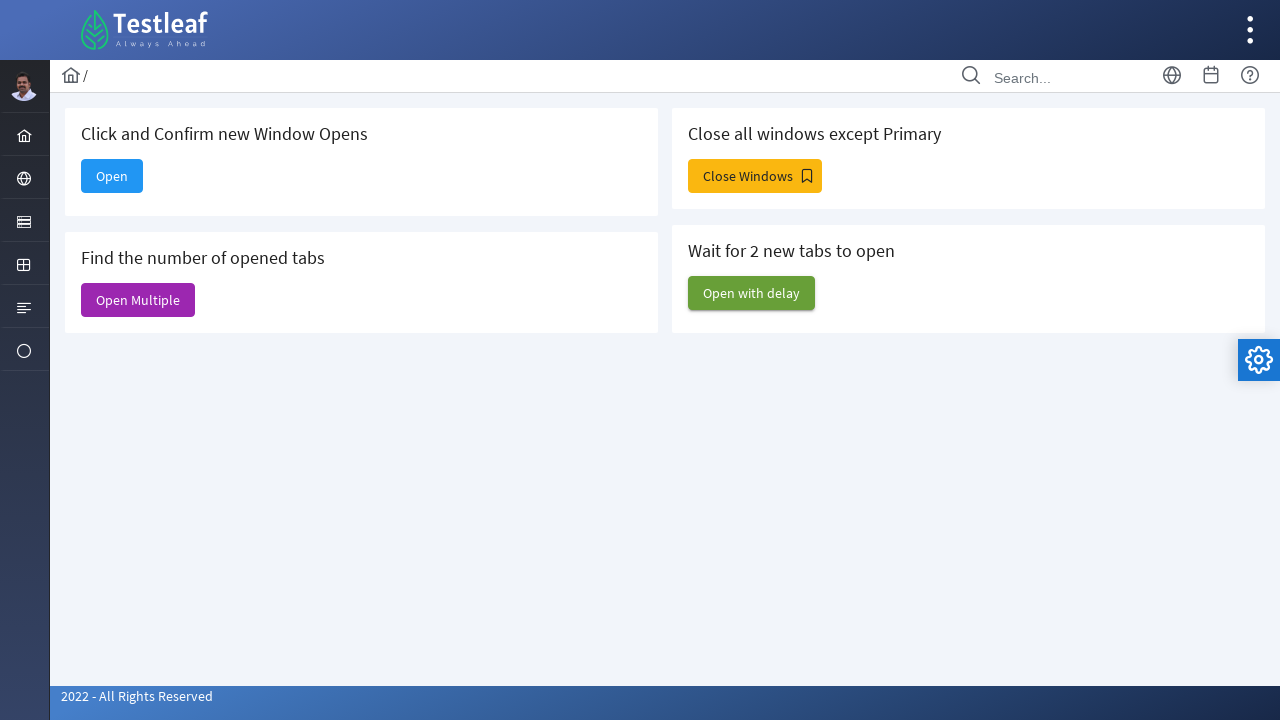

Closed a child window, keeping parent window open
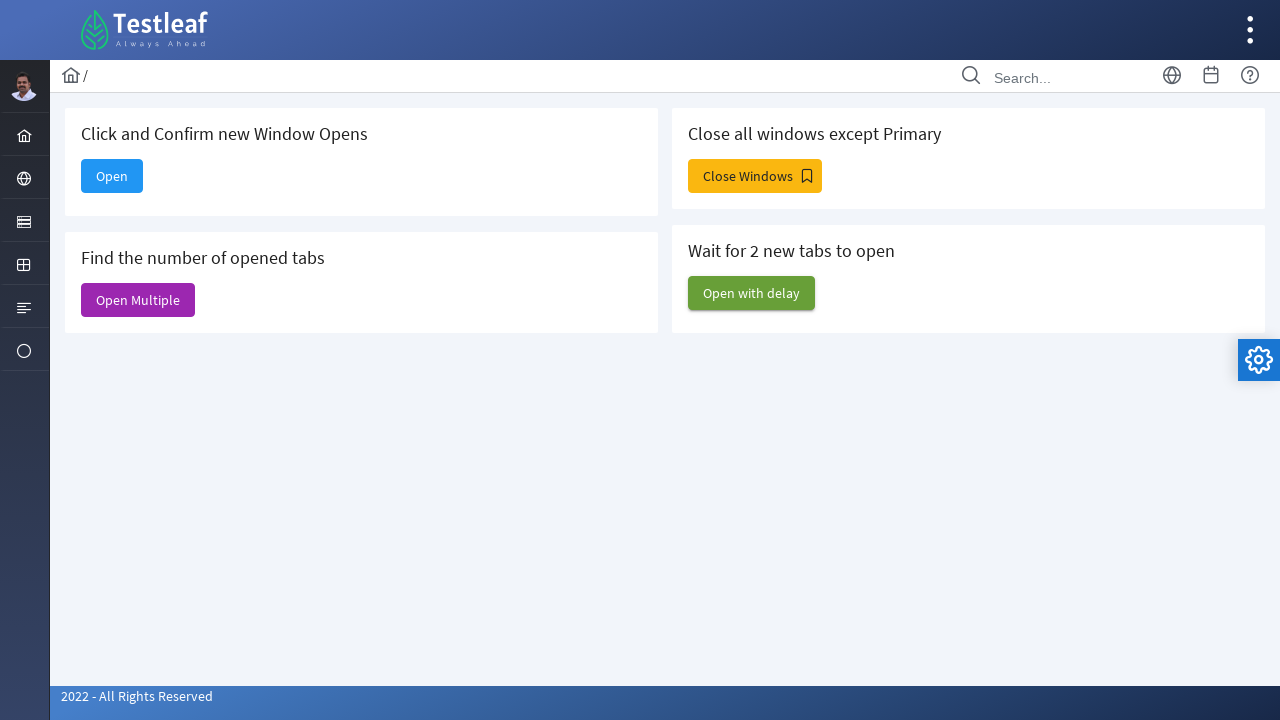

Closed a child window, keeping parent window open
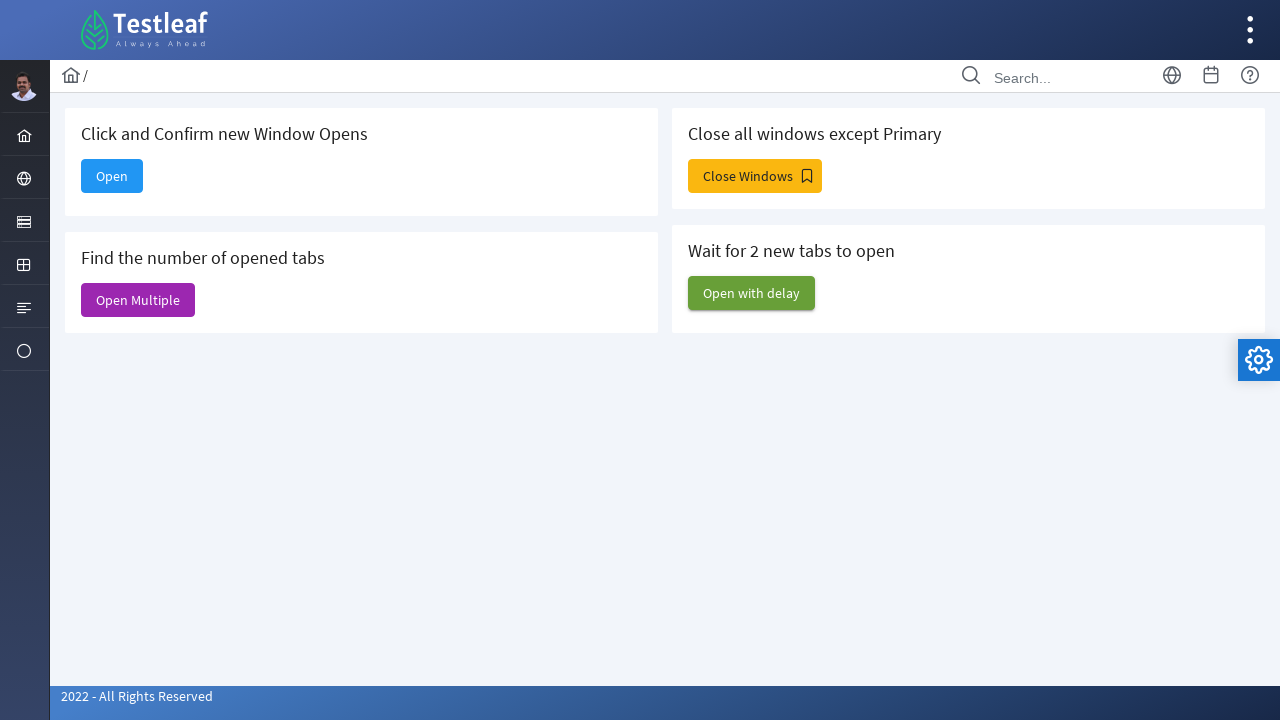

Closed a child window, keeping parent window open
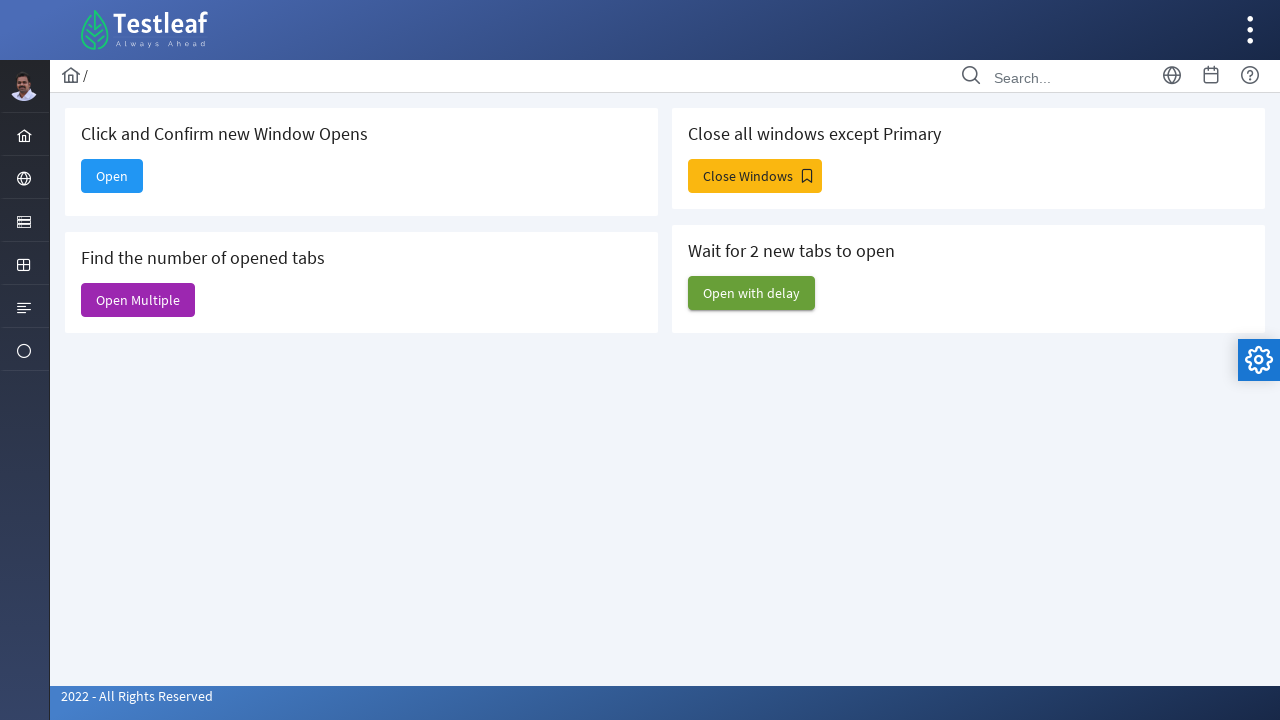

Closed a child window, keeping parent window open
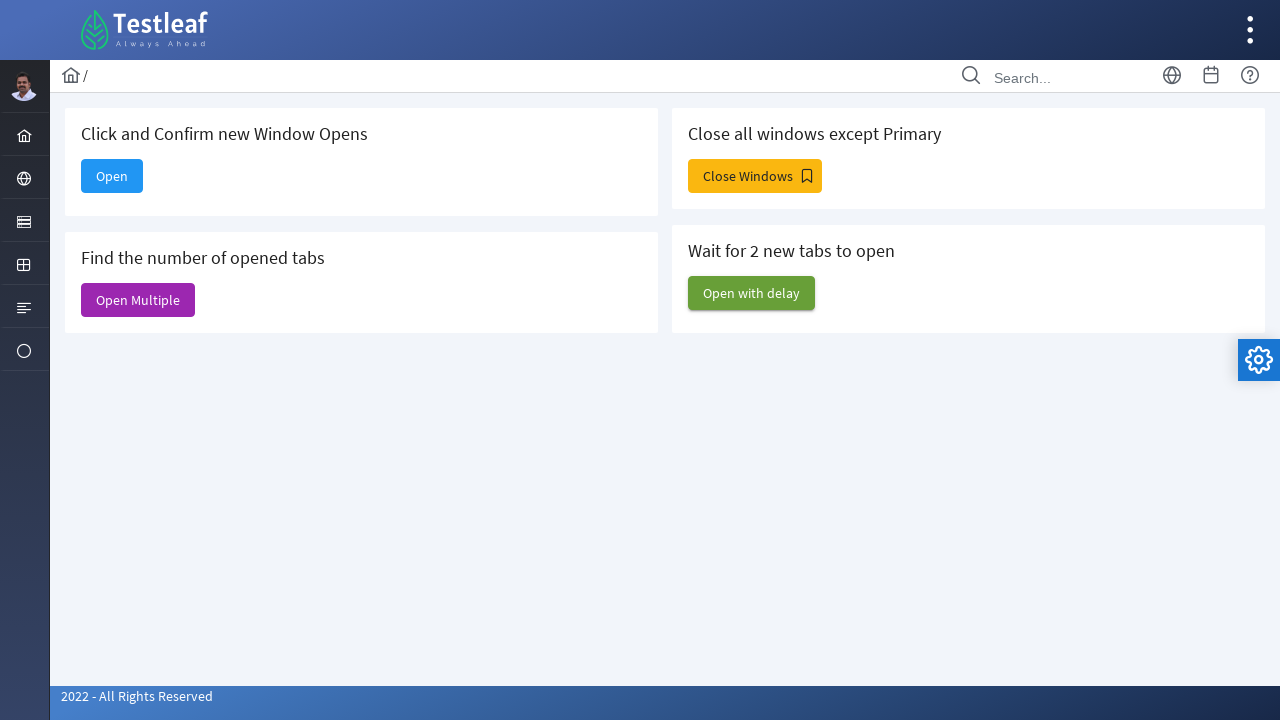

Closed a child window, keeping parent window open
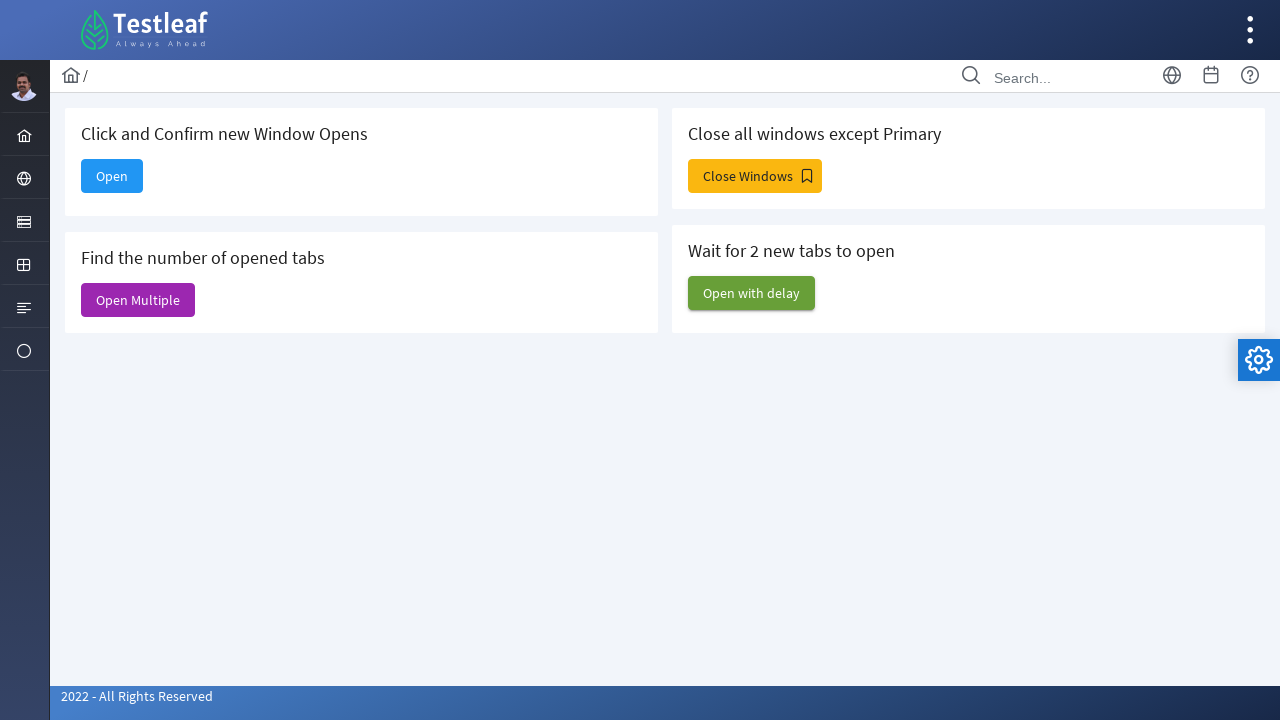

Closed a child window, keeping parent window open
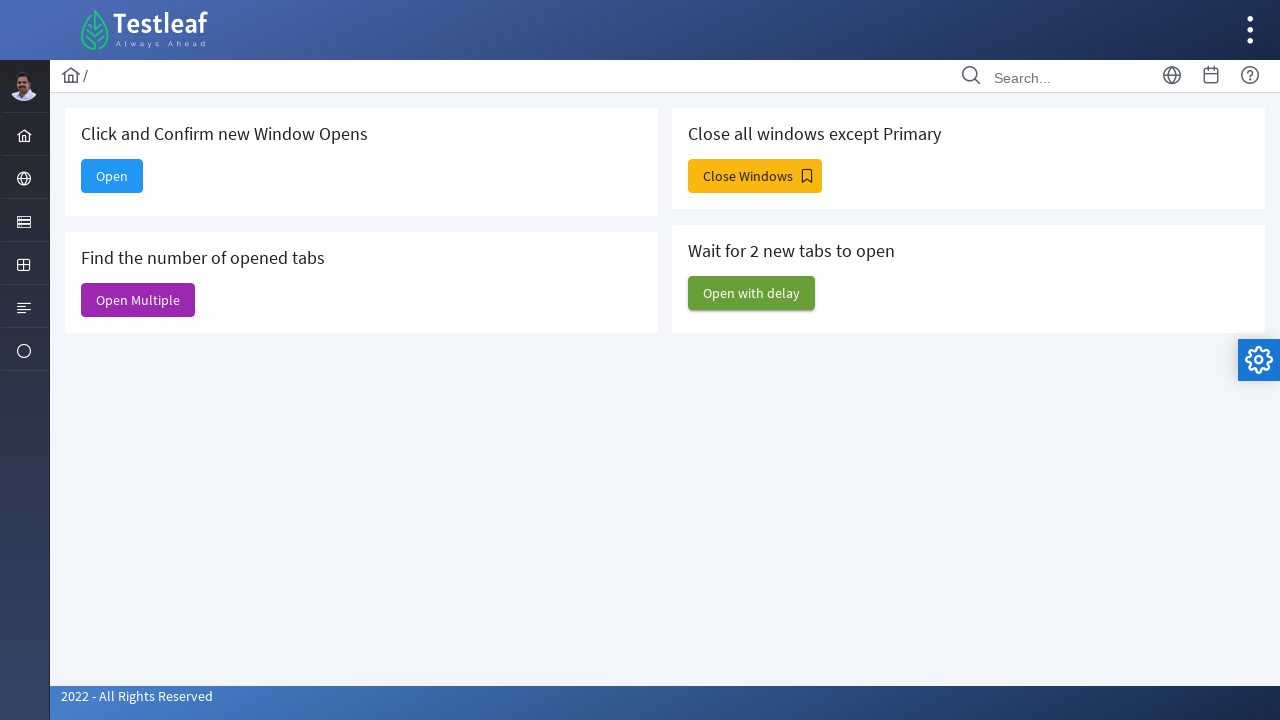

Closed a child window, keeping parent window open
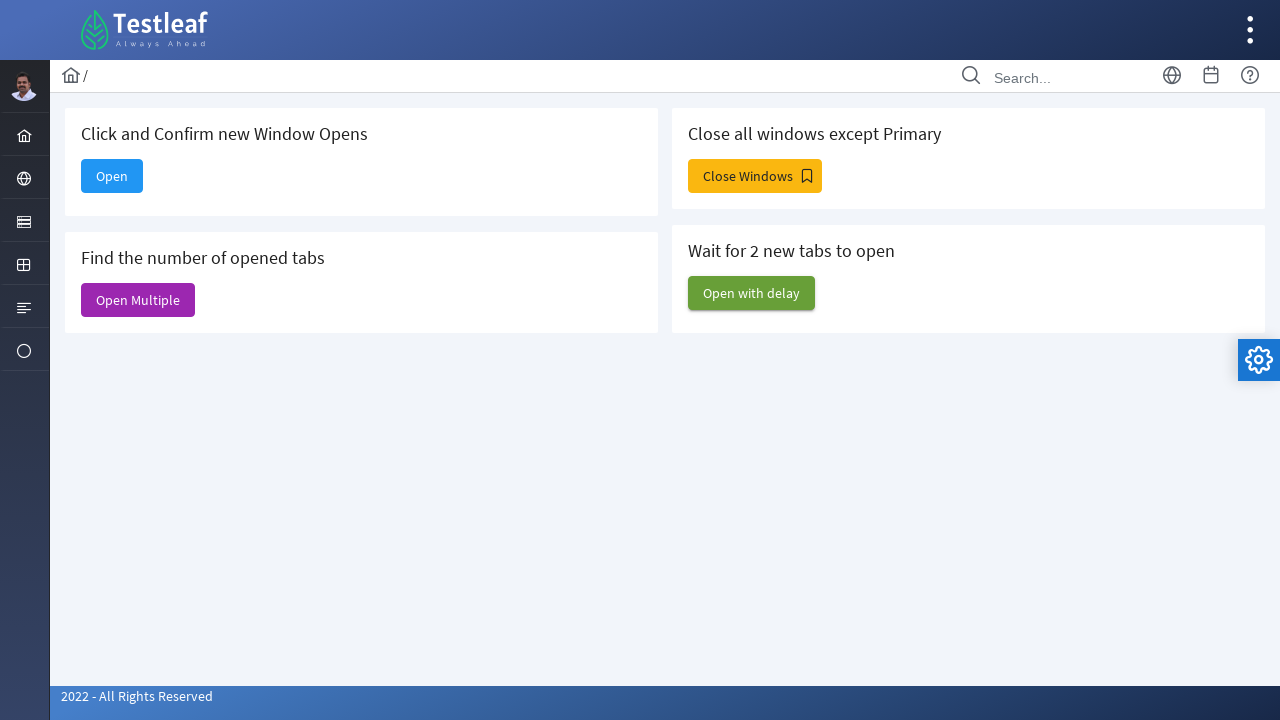

Closed a child window, keeping parent window open
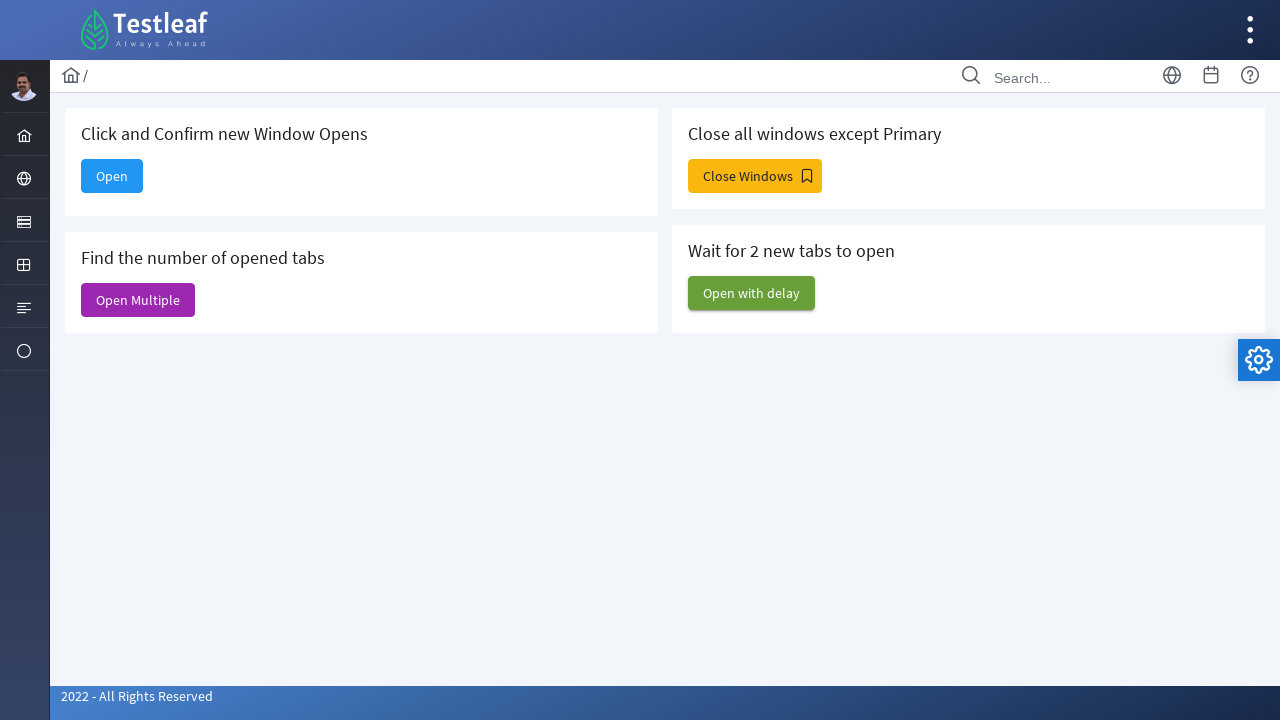

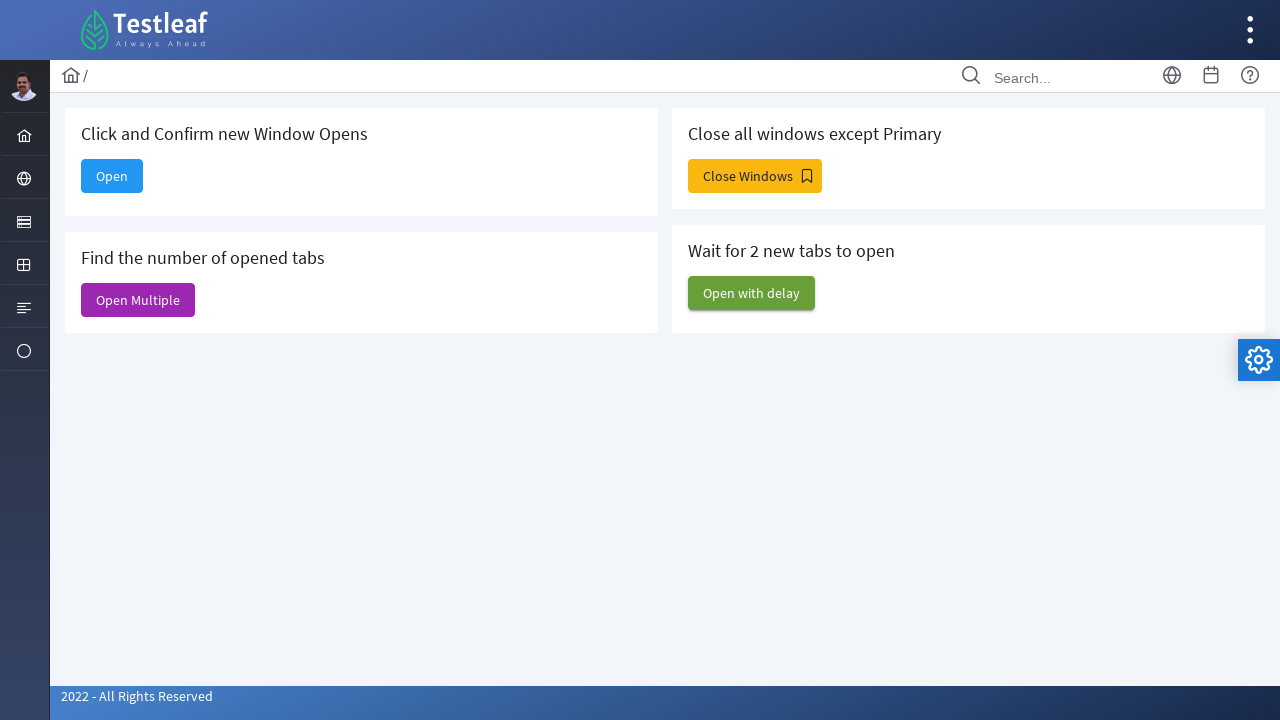